Navigates to Python.org and verifies that the event widget with event times and names is displayed on the page

Starting URL: https://python.org

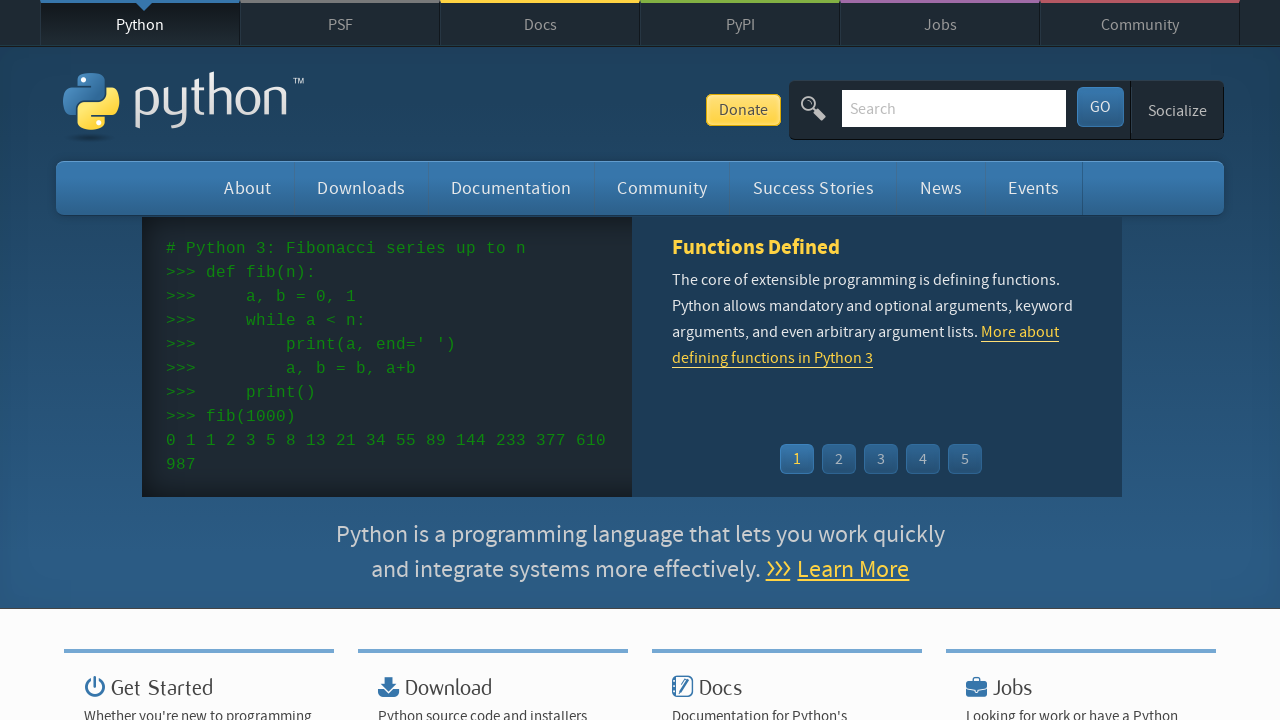

Navigated to https://python.org
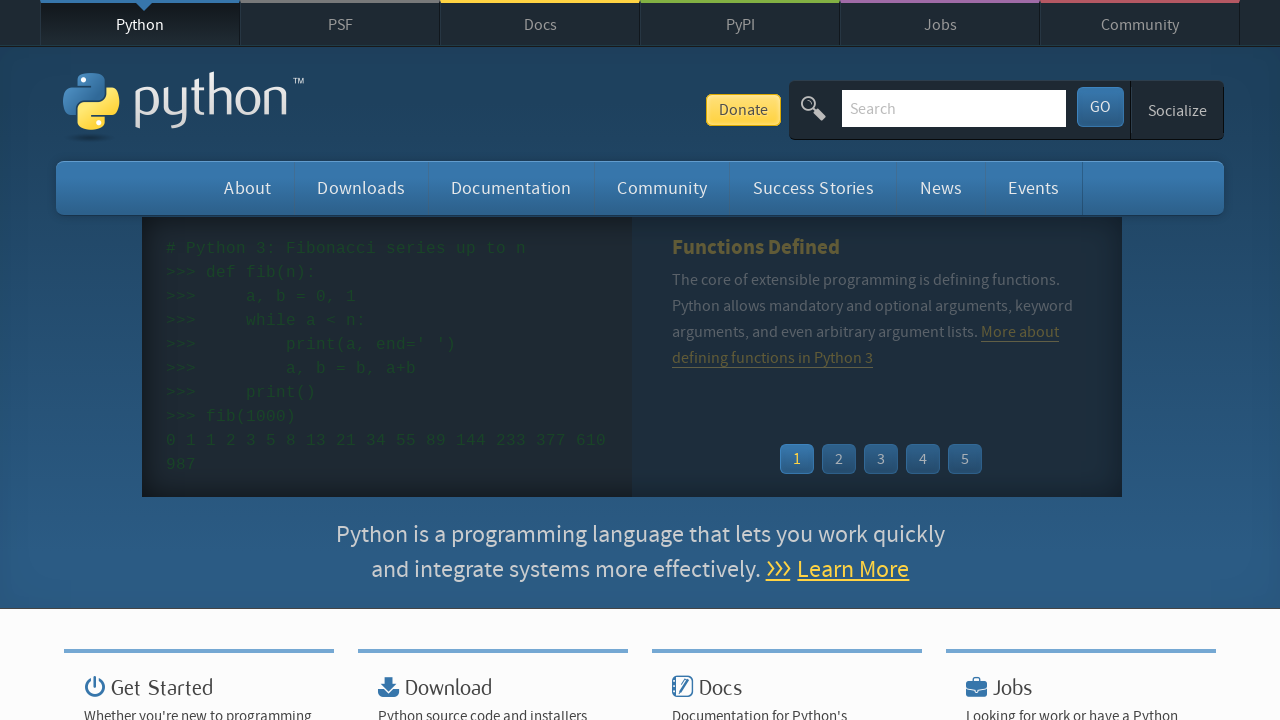

Event widget loaded on page
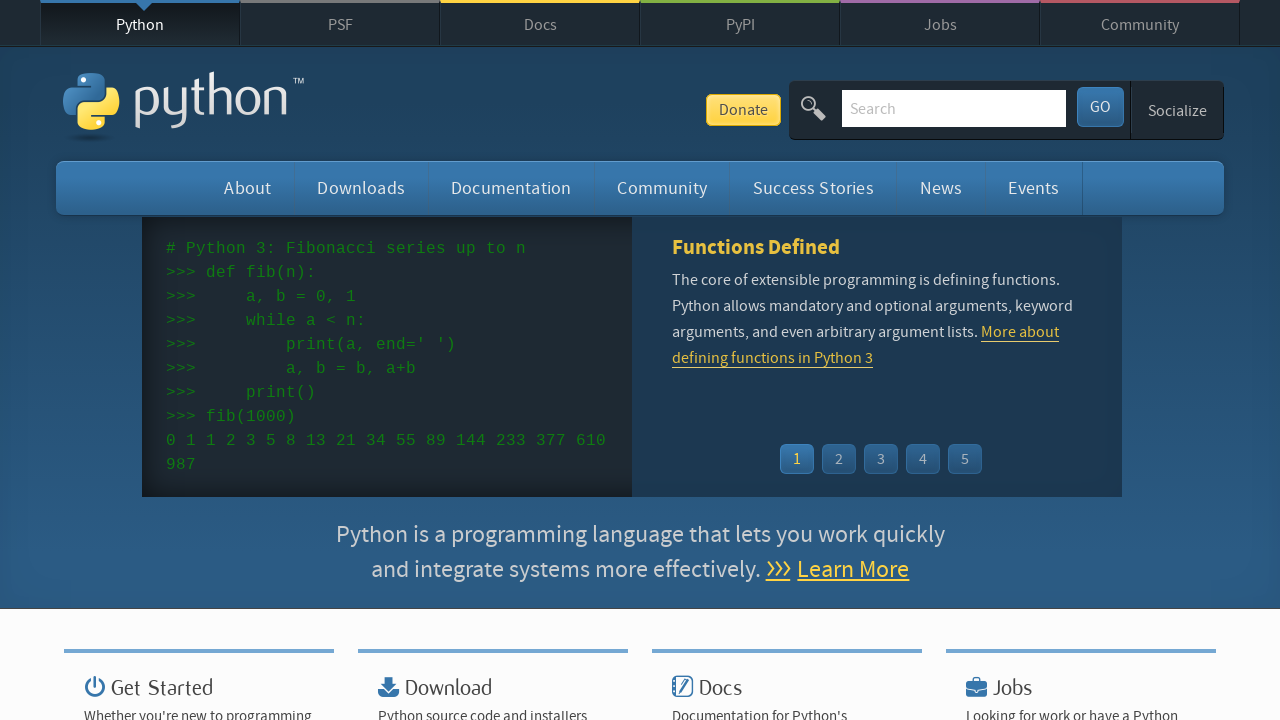

Event times are displayed in the event widget
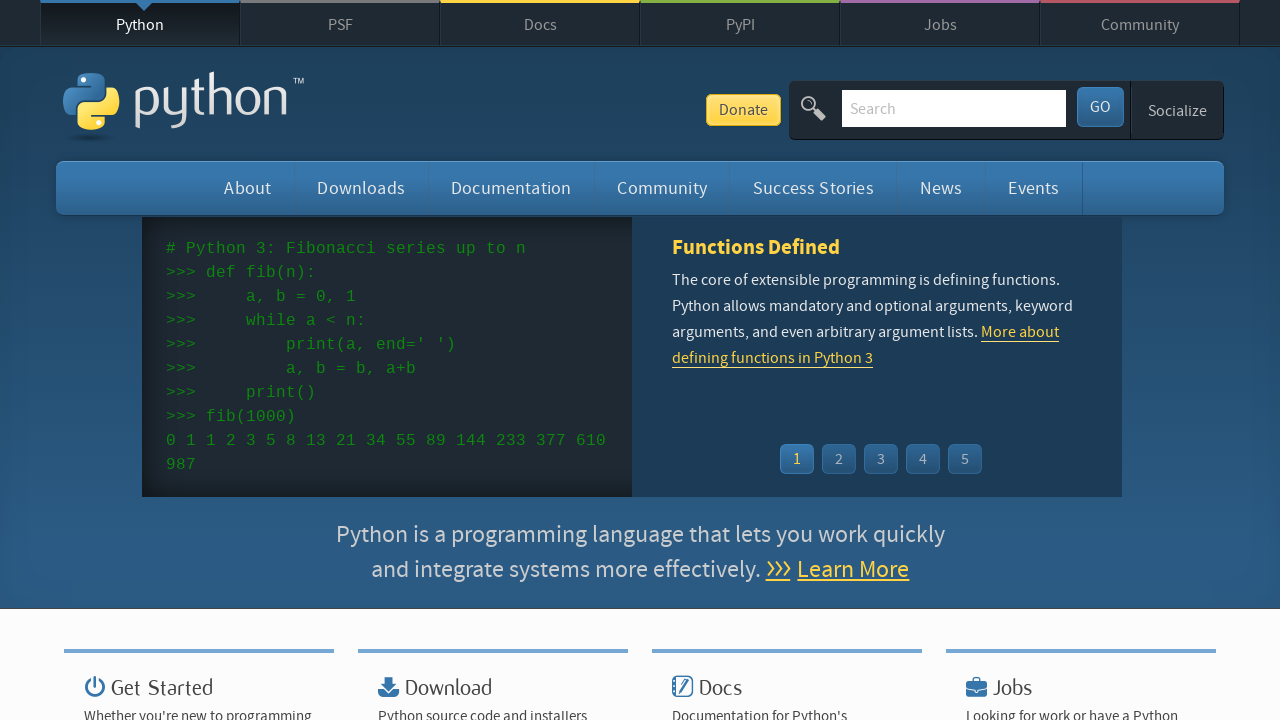

Event names and links are displayed in the event widget
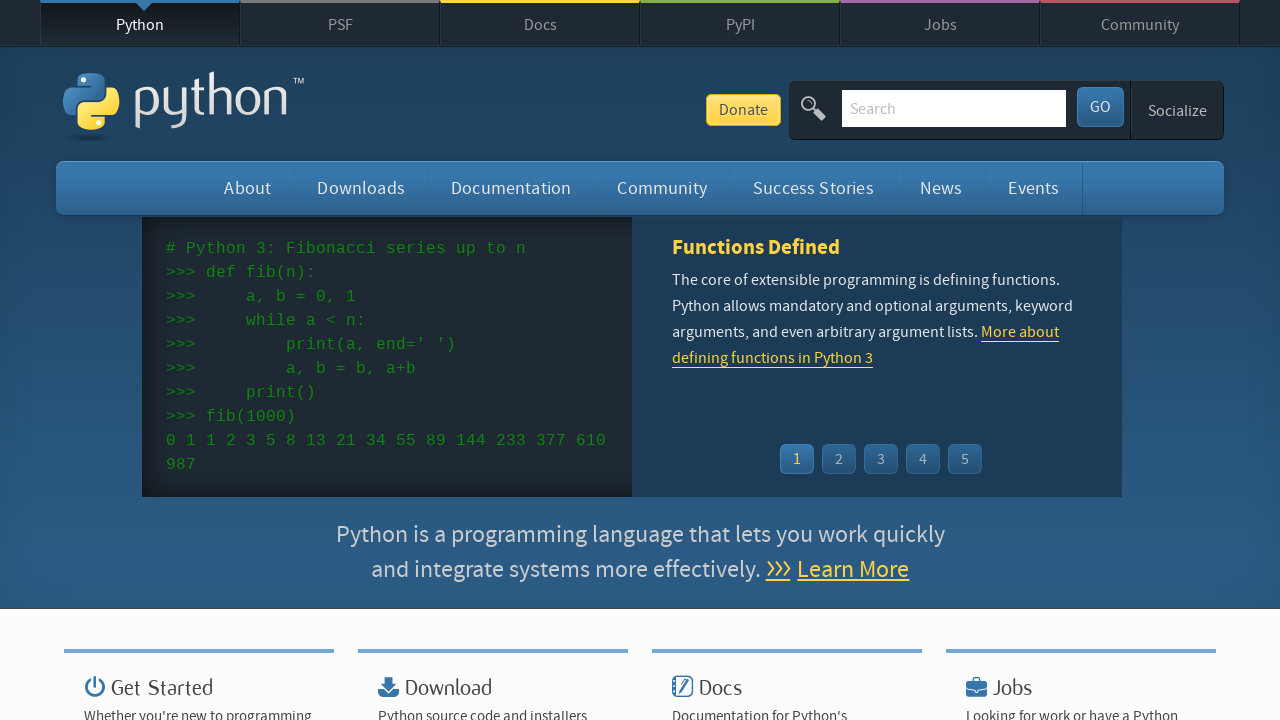

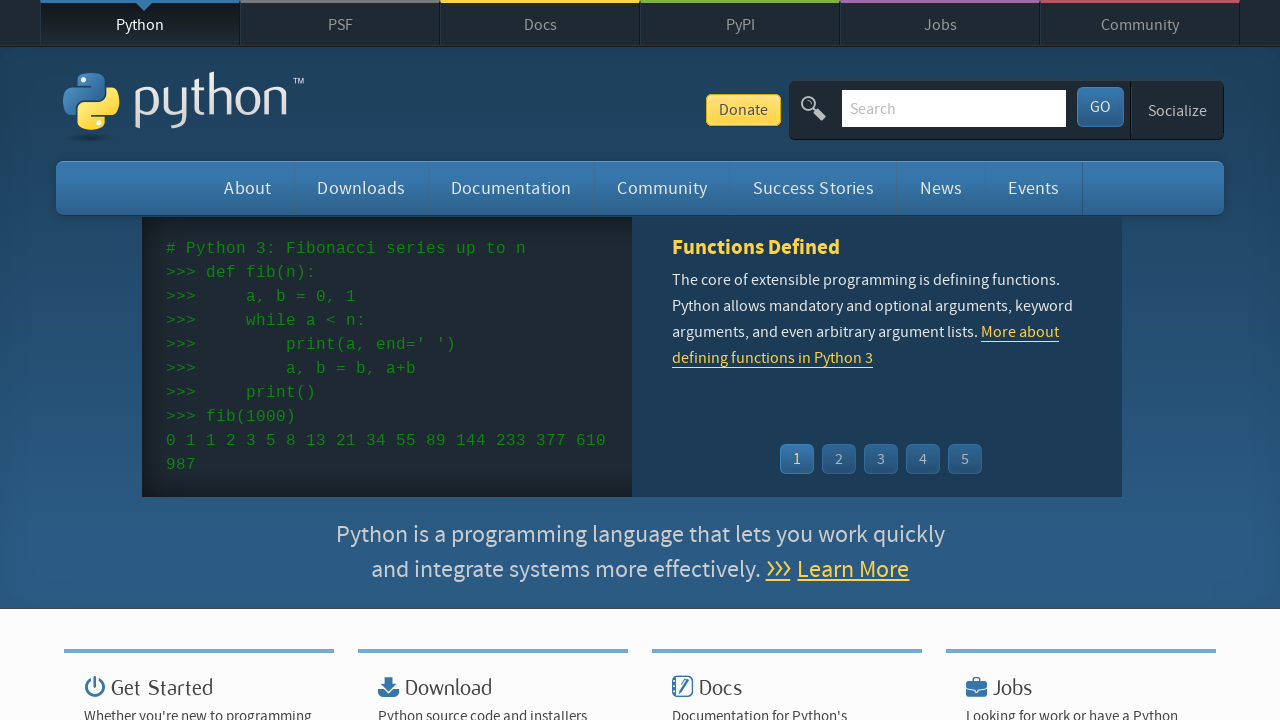